Tests the "New Tab" button functionality by clicking it and switching to the newly opened tab.

Starting URL: https://demoqa.com/browser-windows

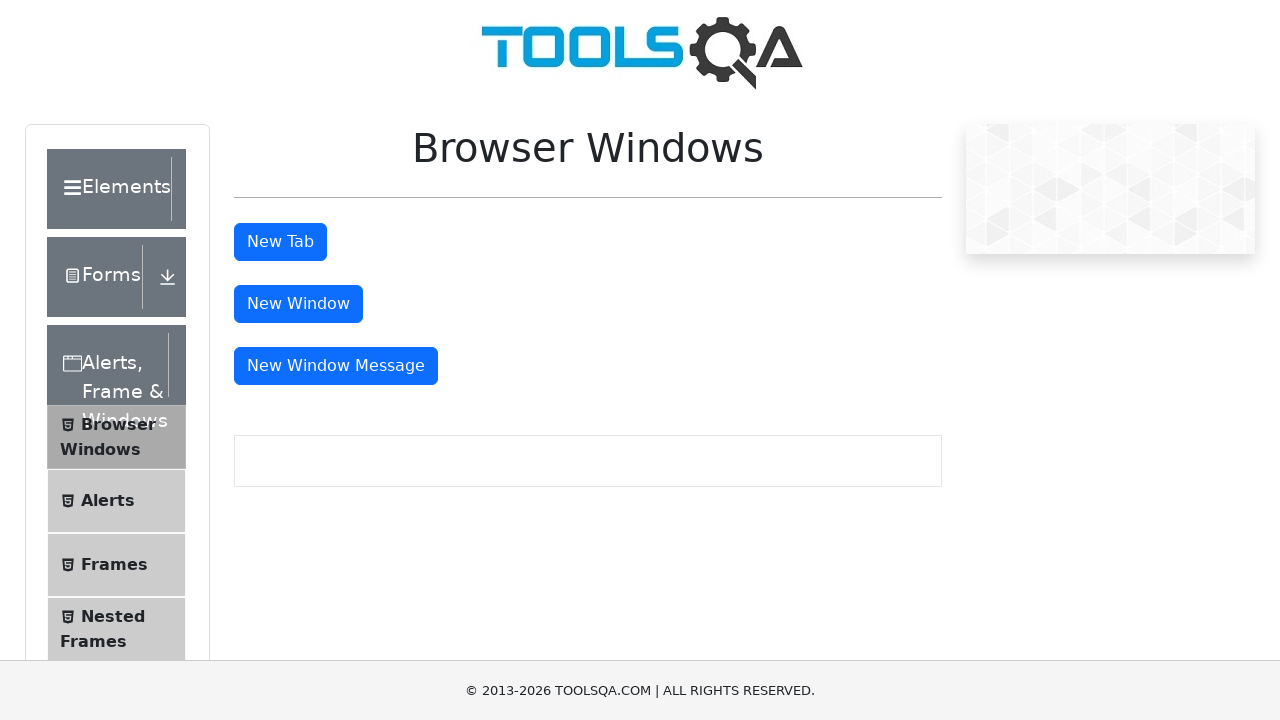

Clicked the 'New Tab' button at (280, 242) on xpath=//*[@id='tabButton']
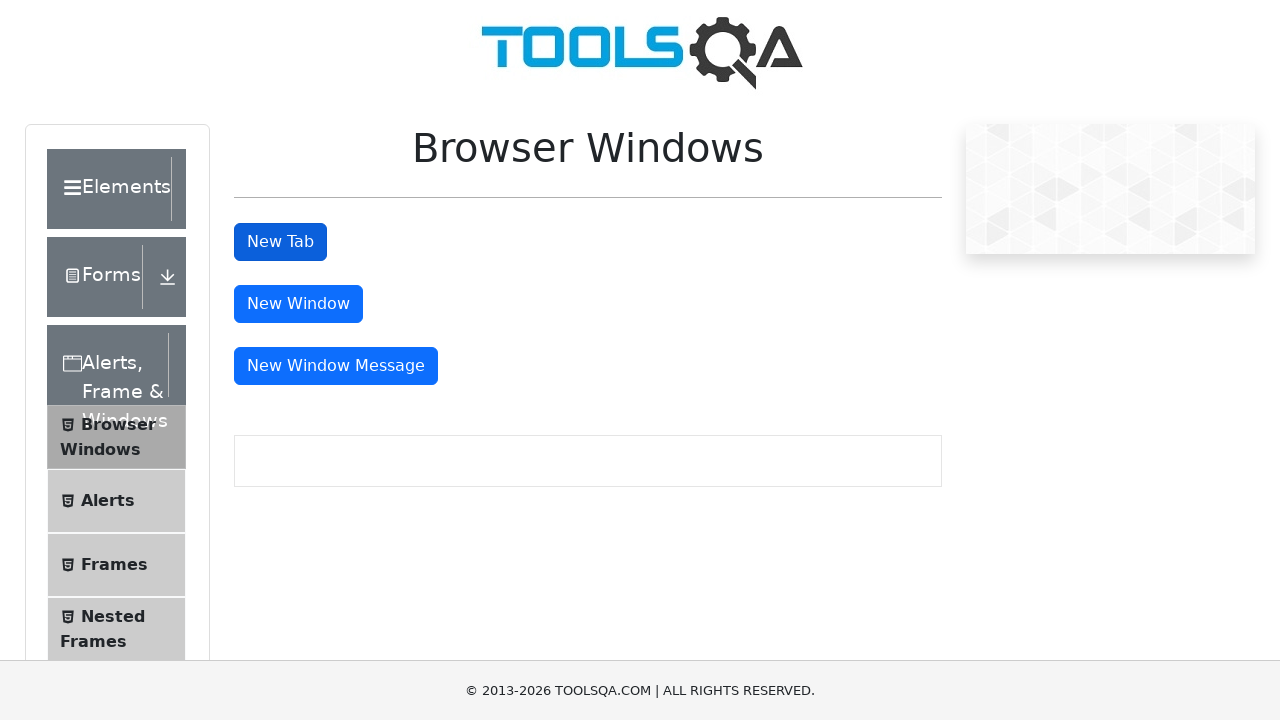

Clicked 'New Tab' button again to trigger new page at (280, 242) on xpath=//*[@id='tabButton']
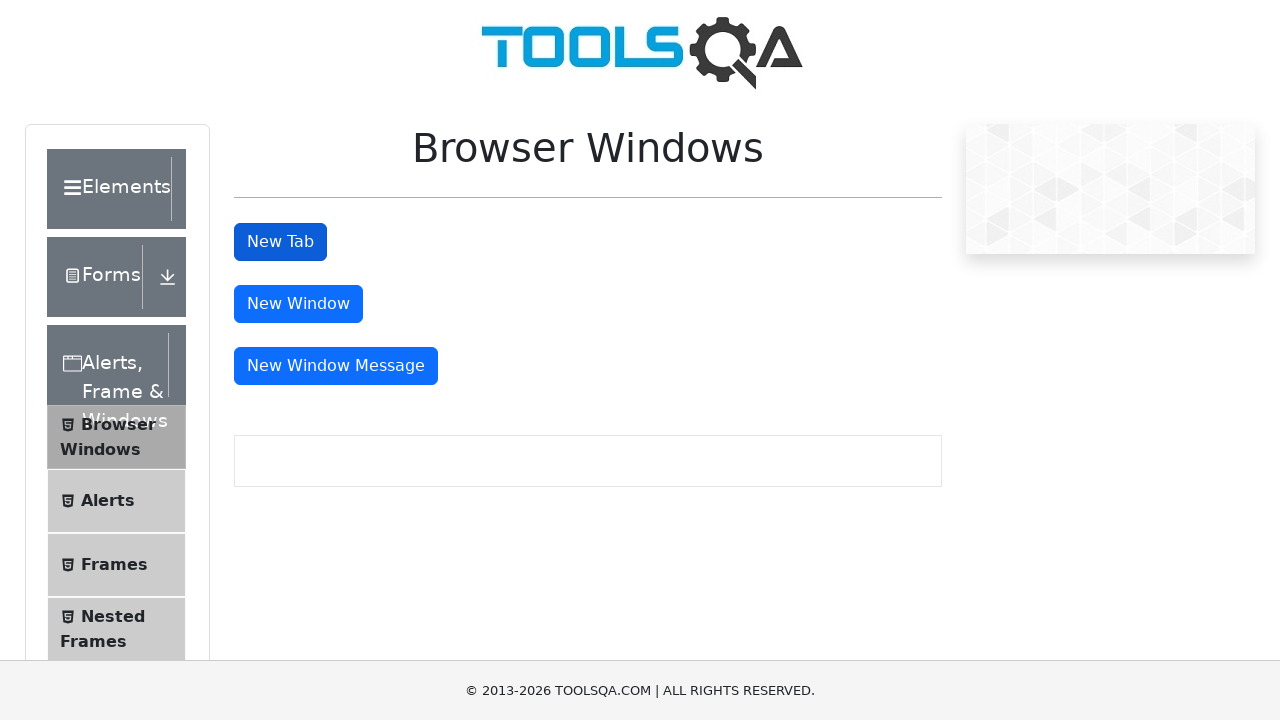

Successfully switched to newly opened tab
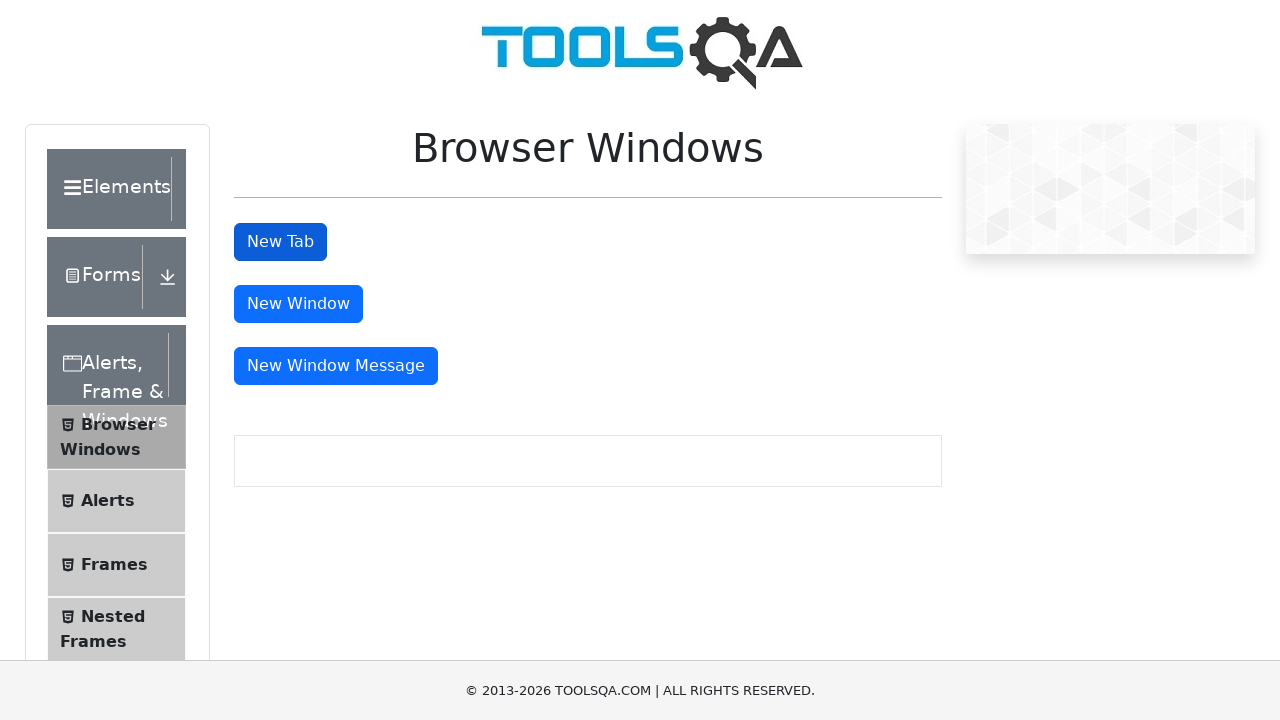

New tab page fully loaded
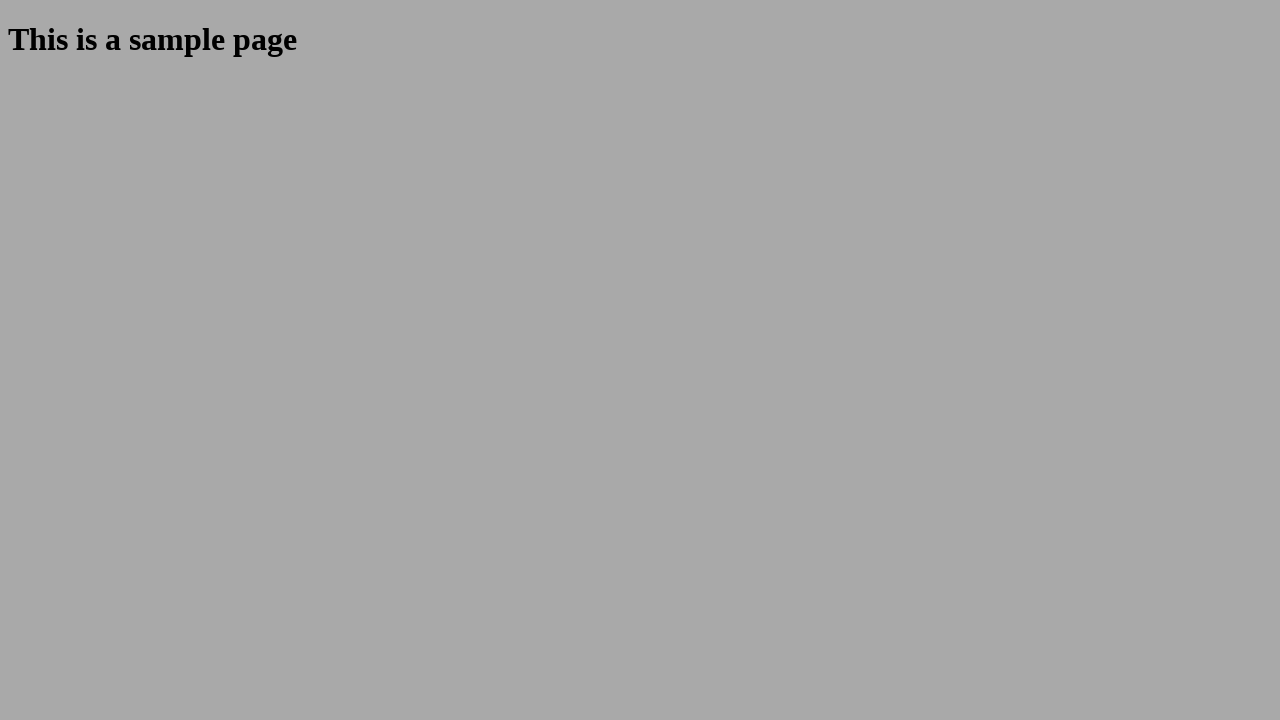

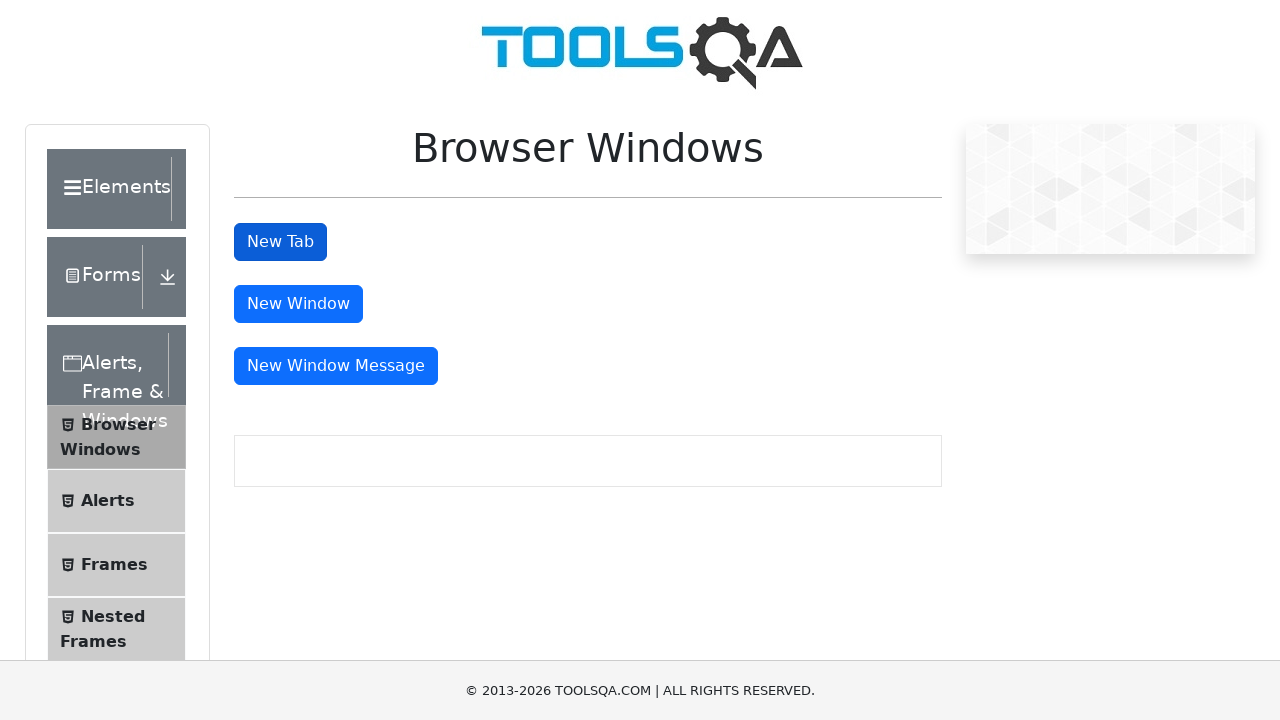